Fills out a practice form with personal information including name, email, gender, mobile number, date of birth, subjects, and hobbies

Starting URL: https://demoqa.com/automation-practice-form

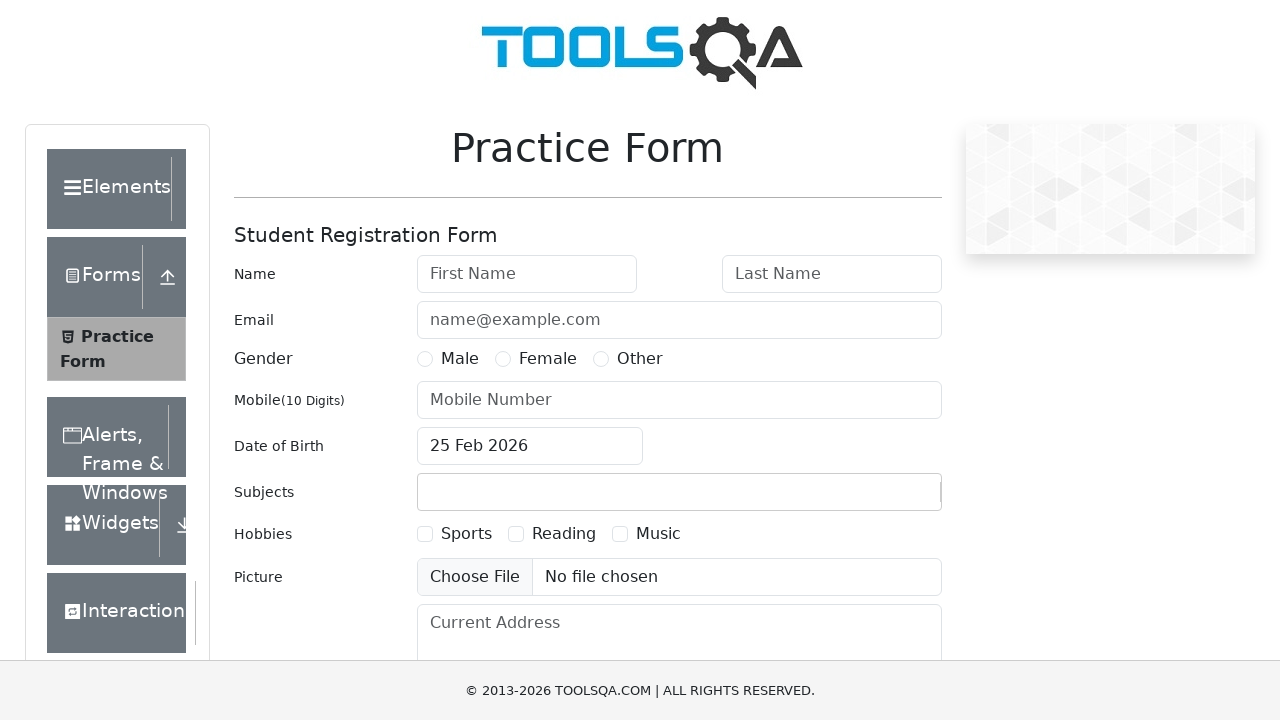

Filled first name field with 'Pooja' on input#firstName
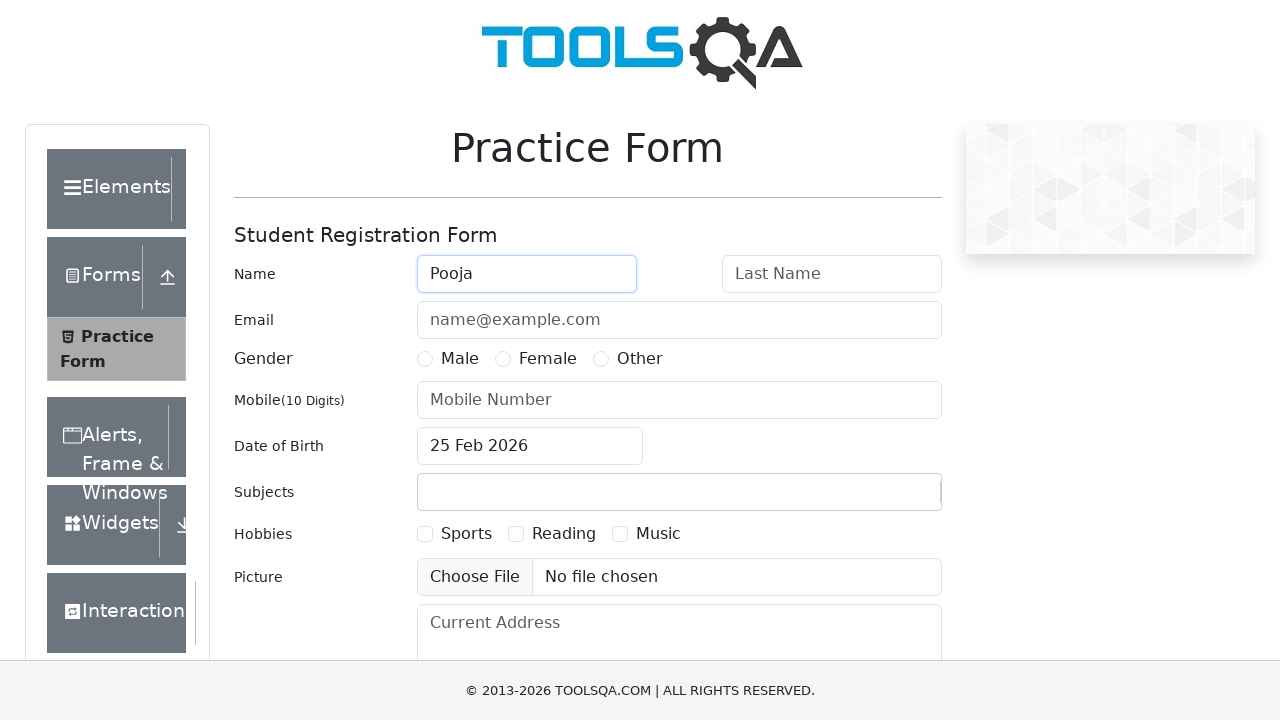

Filled last name field with 'Sonwane' on input#lastName
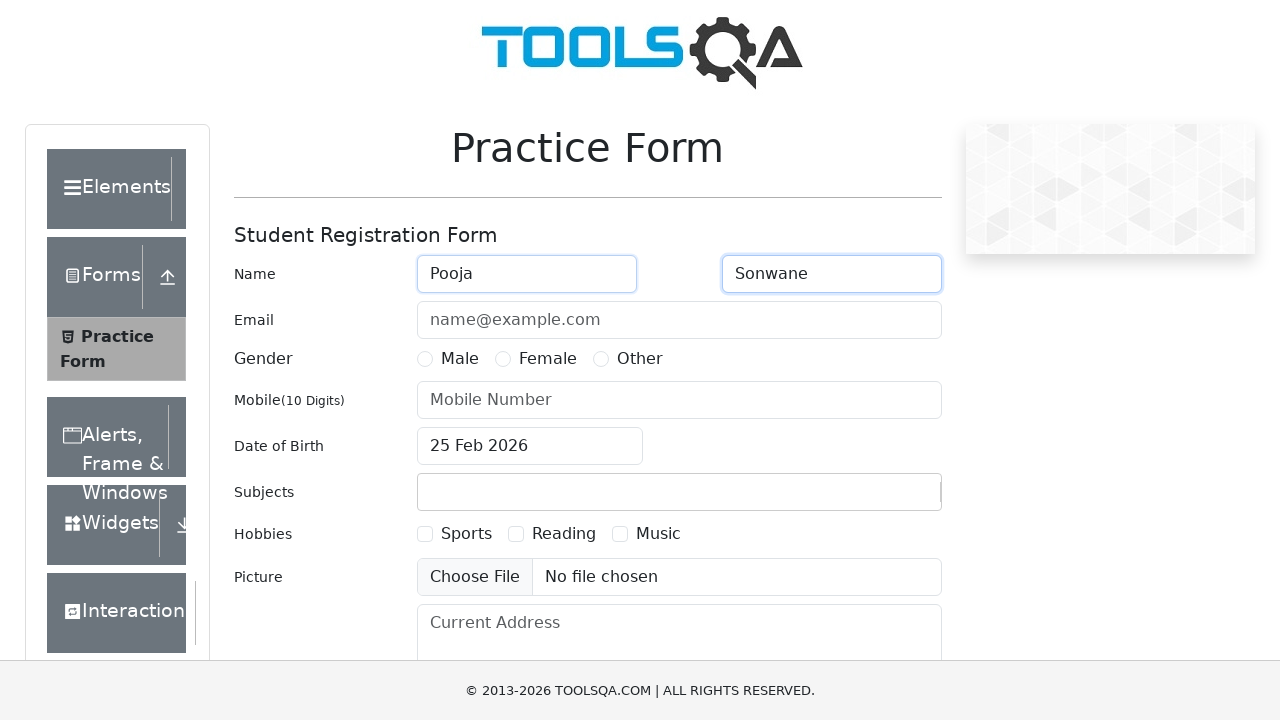

Filled email field with 'test.user@example.com' on input#userEmail
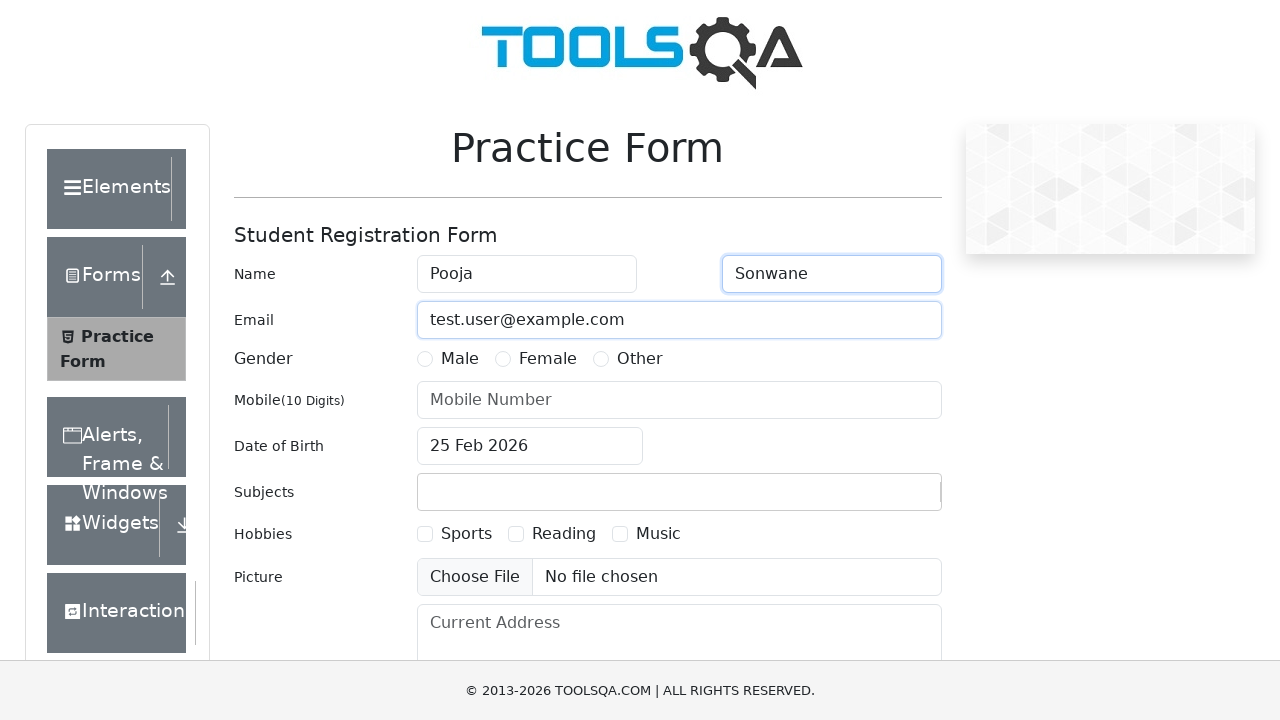

Selected Female gender option at (548, 359) on label[for='gender-radio-2']
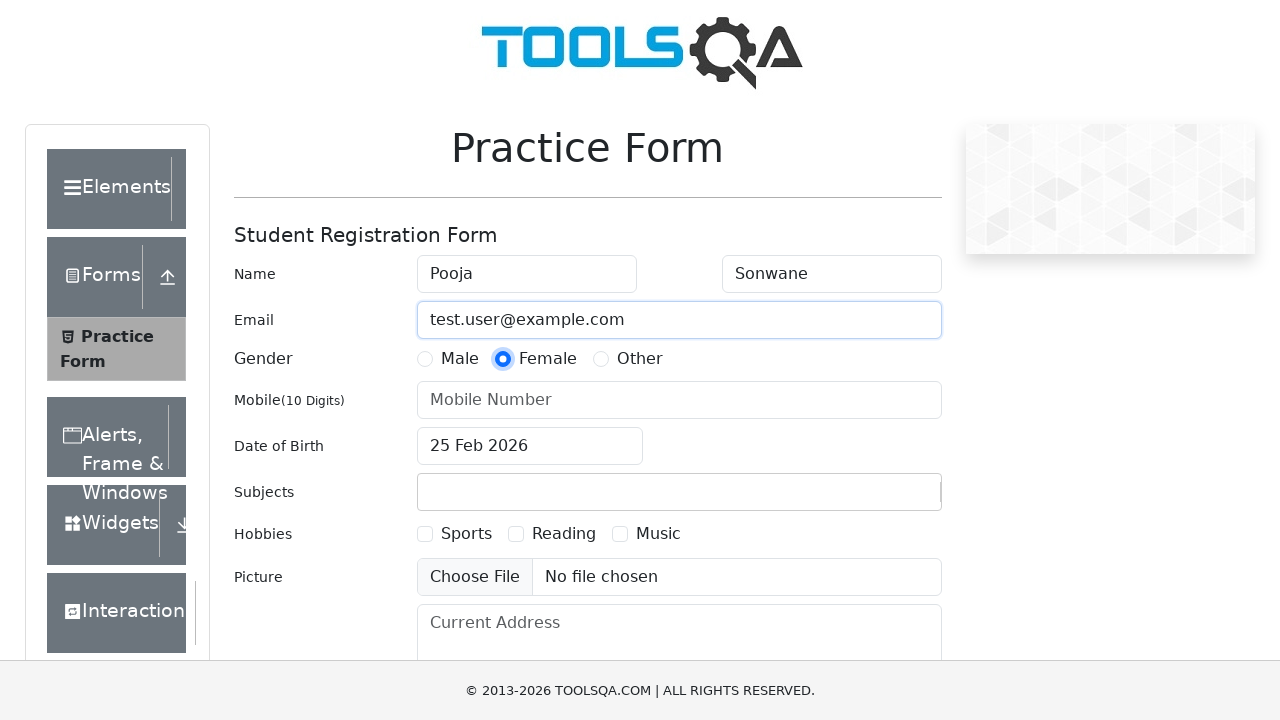

Filled mobile number field with '9876543210' on input#userNumber
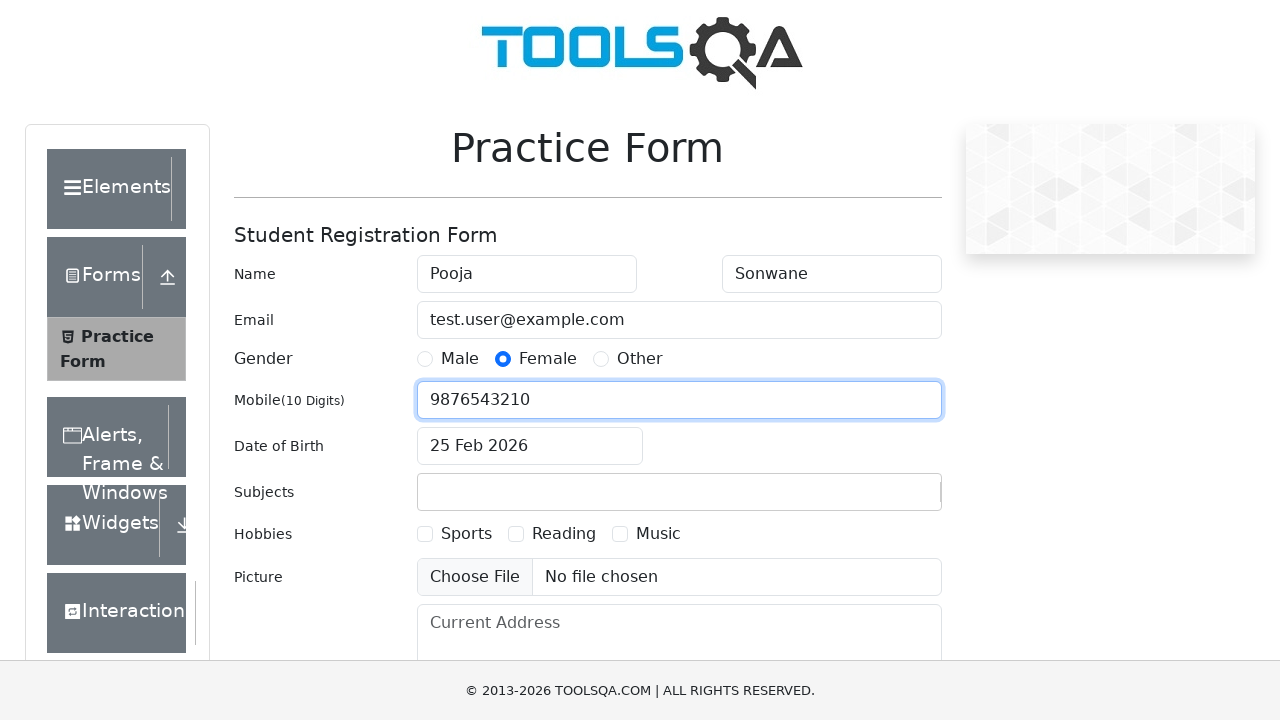

Opened date of birth picker at (530, 446) on input#dateOfBirthInput
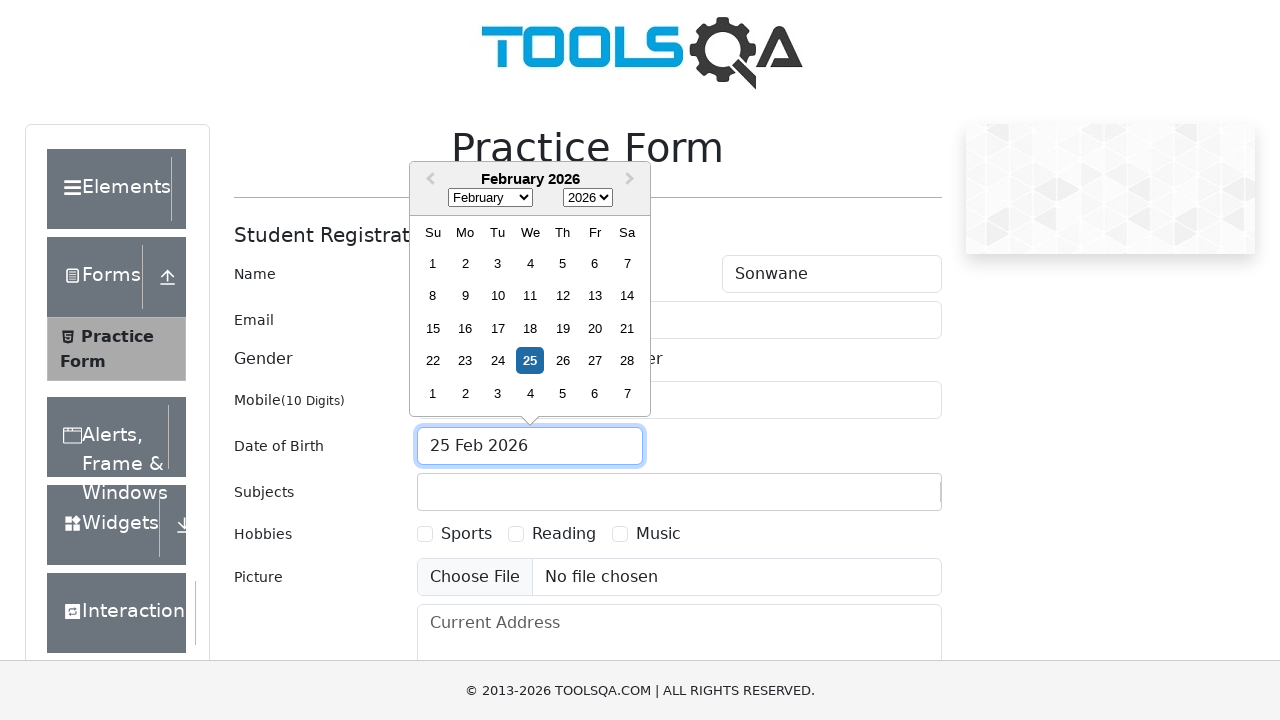

Selected August as the month on select.react-datepicker__month-select
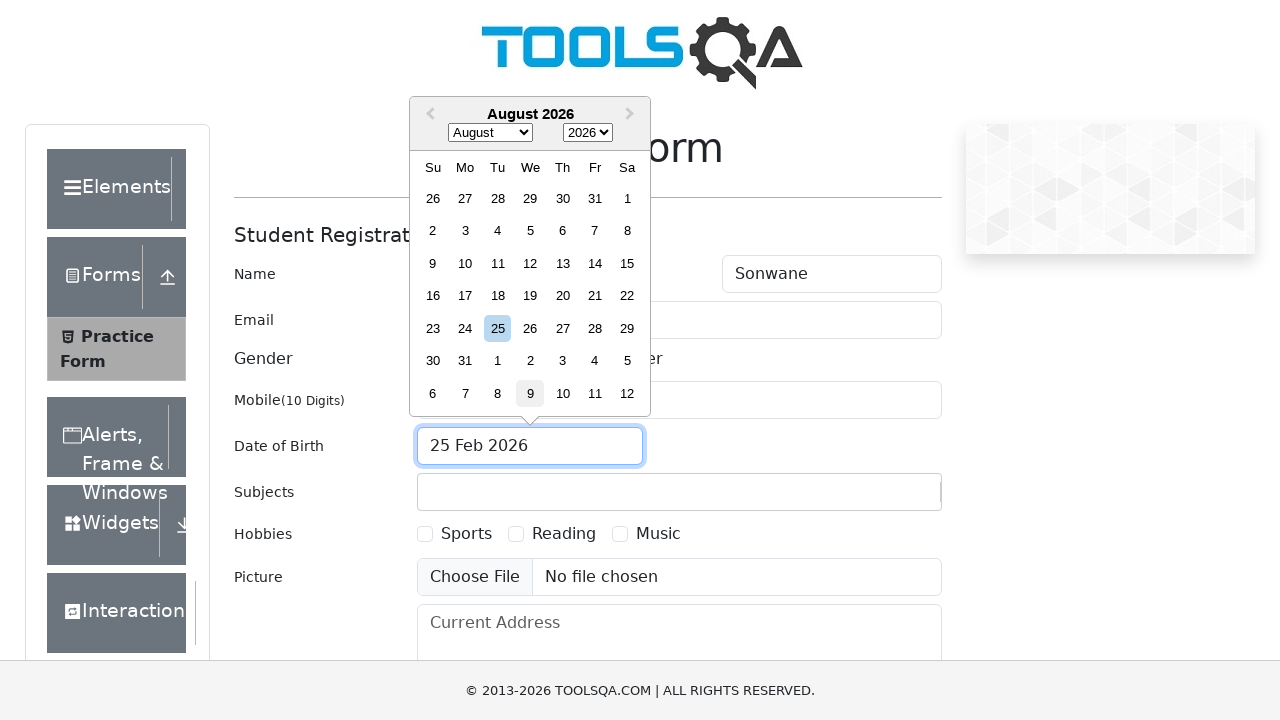

Selected 2023 as the year on select.react-datepicker__year-select
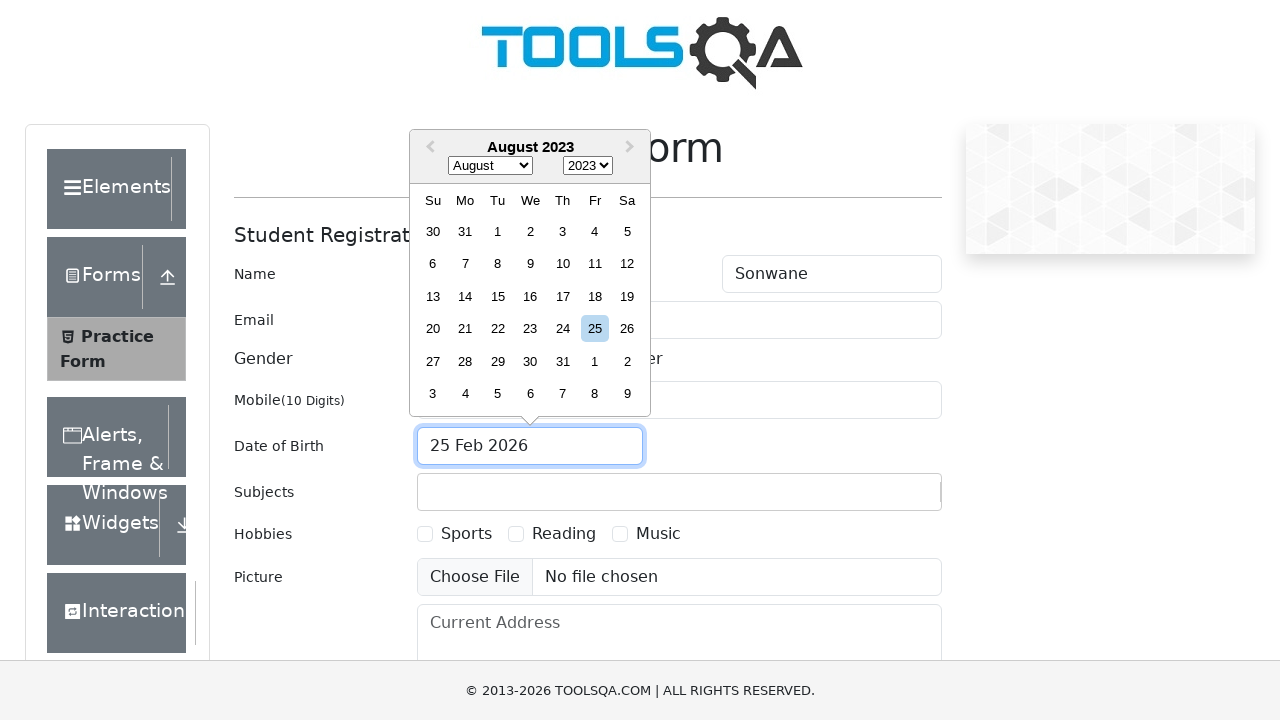

Selected 22nd as the day of birth at (498, 329) on div.react-datepicker__day.react-datepicker__day--022
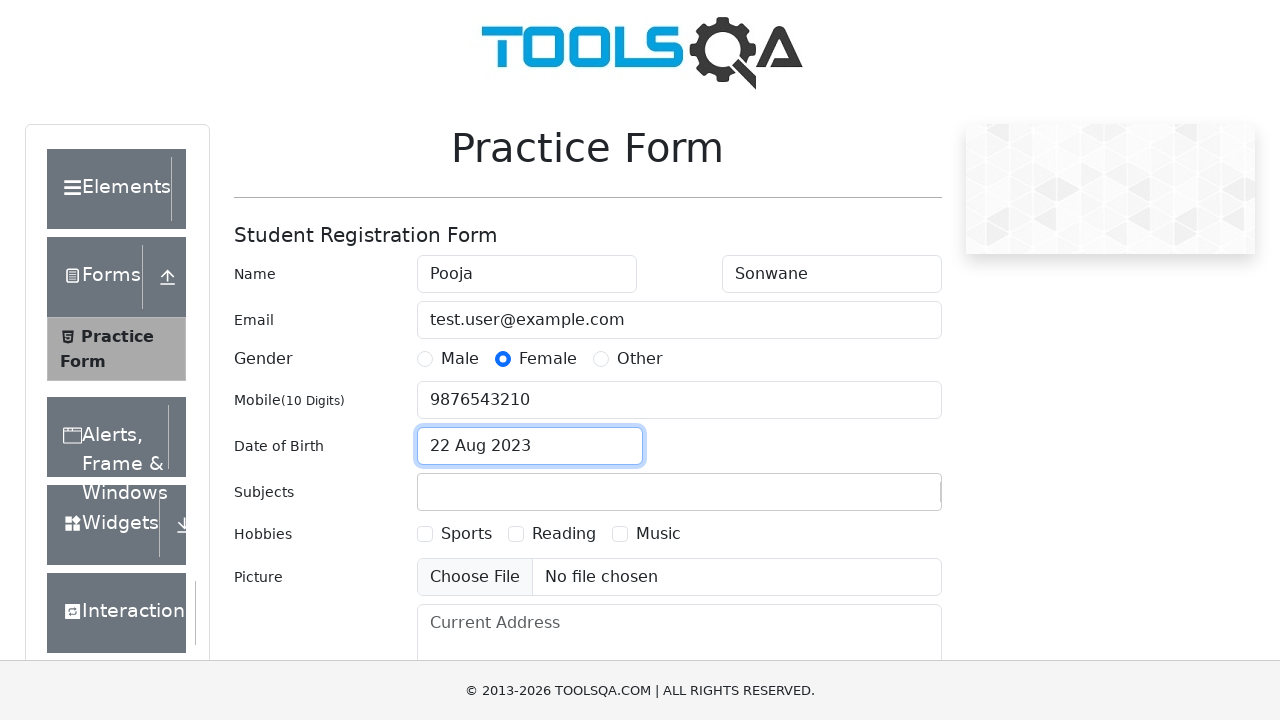

Filled subjects field with 'Computer Science' on #subjectsInput
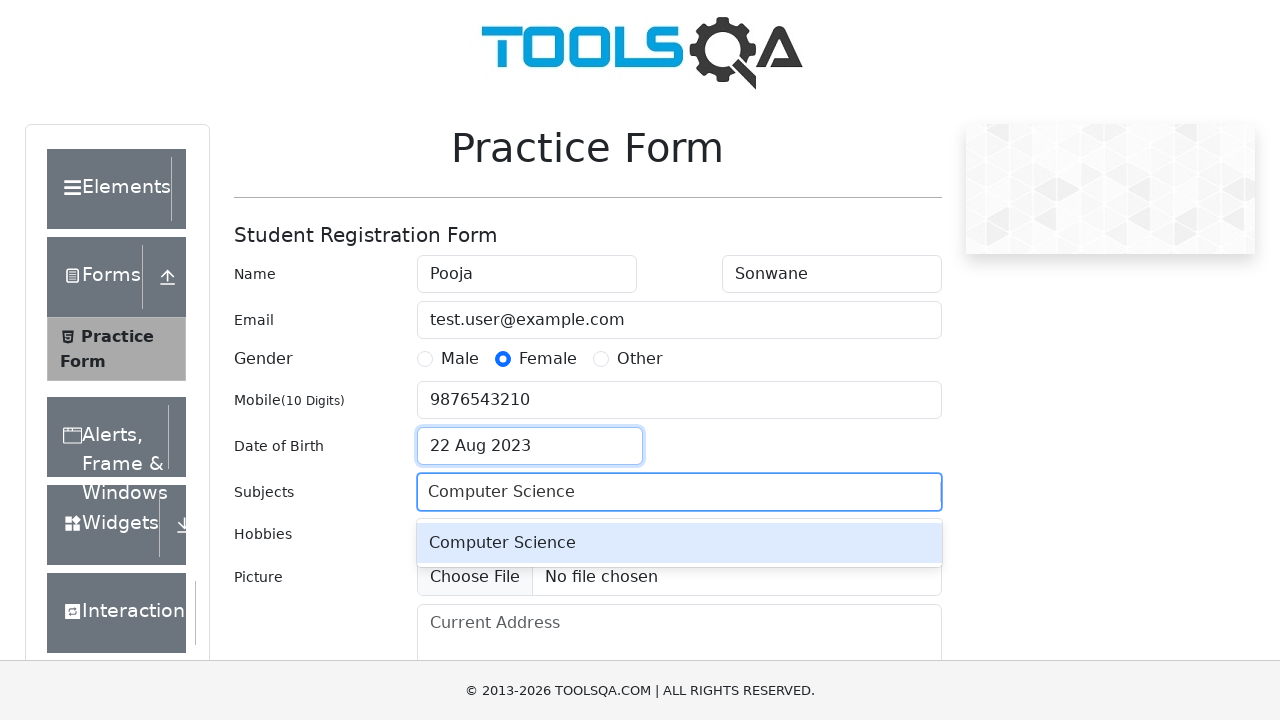

Pressed Enter to add Computer Science subject on #subjectsInput
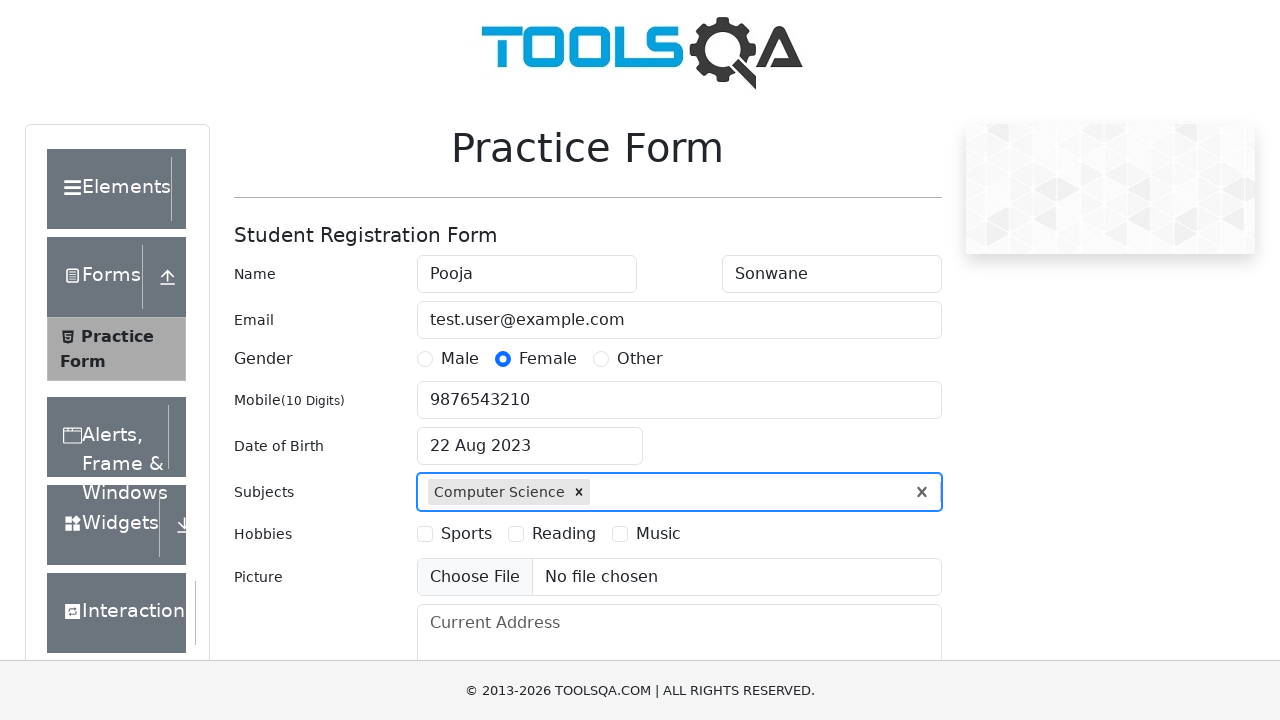

Filled subjects field with 'Math' on #subjectsInput
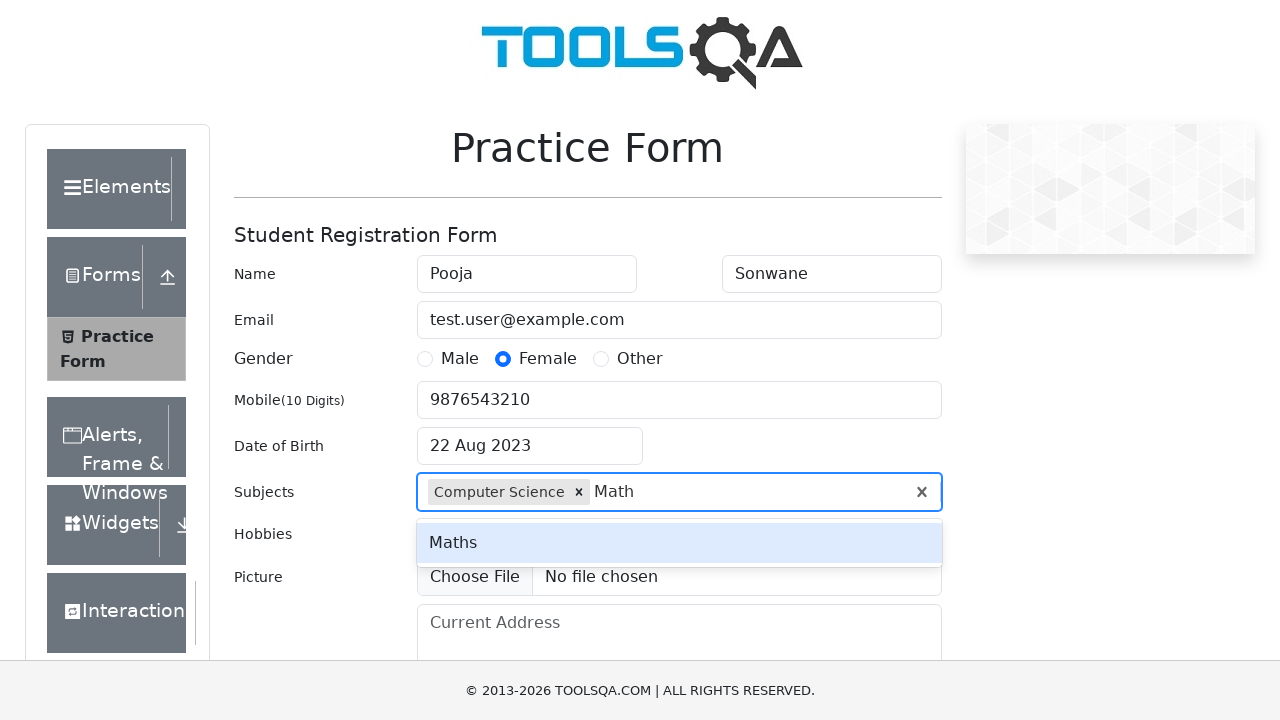

Pressed Enter to add Math subject on #subjectsInput
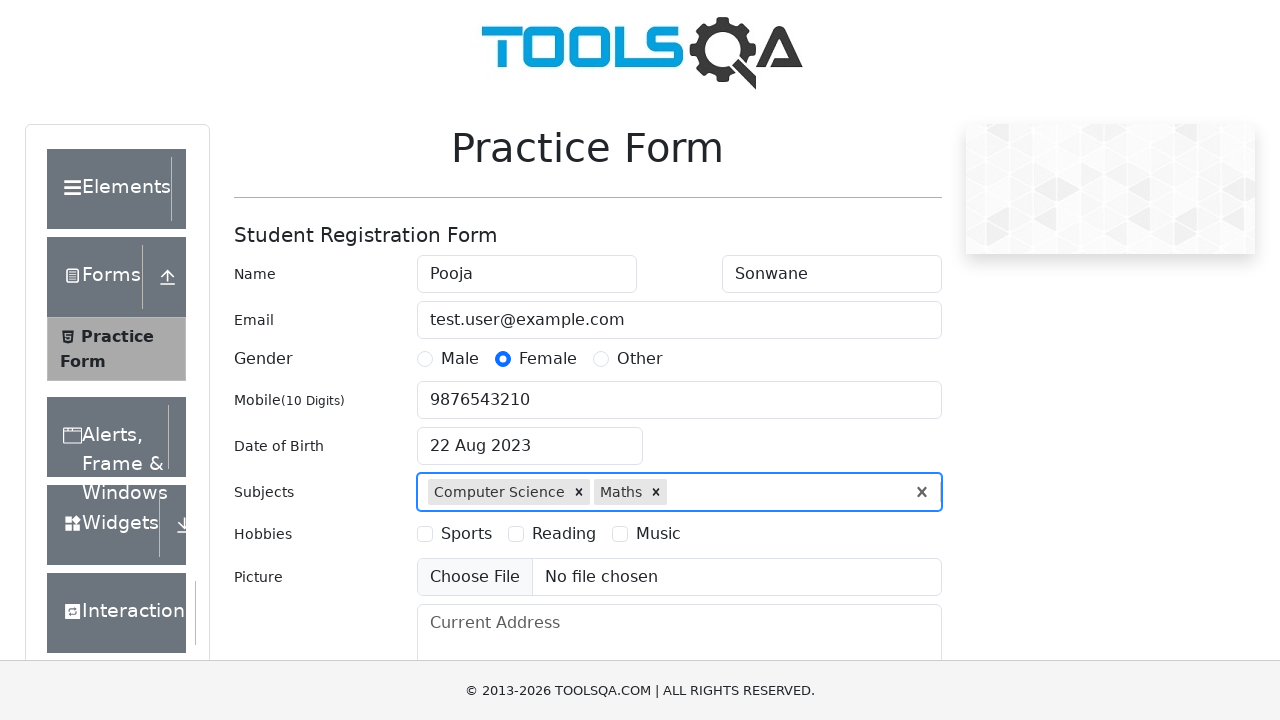

Scrolled down 350 pixels to reveal hobbies section
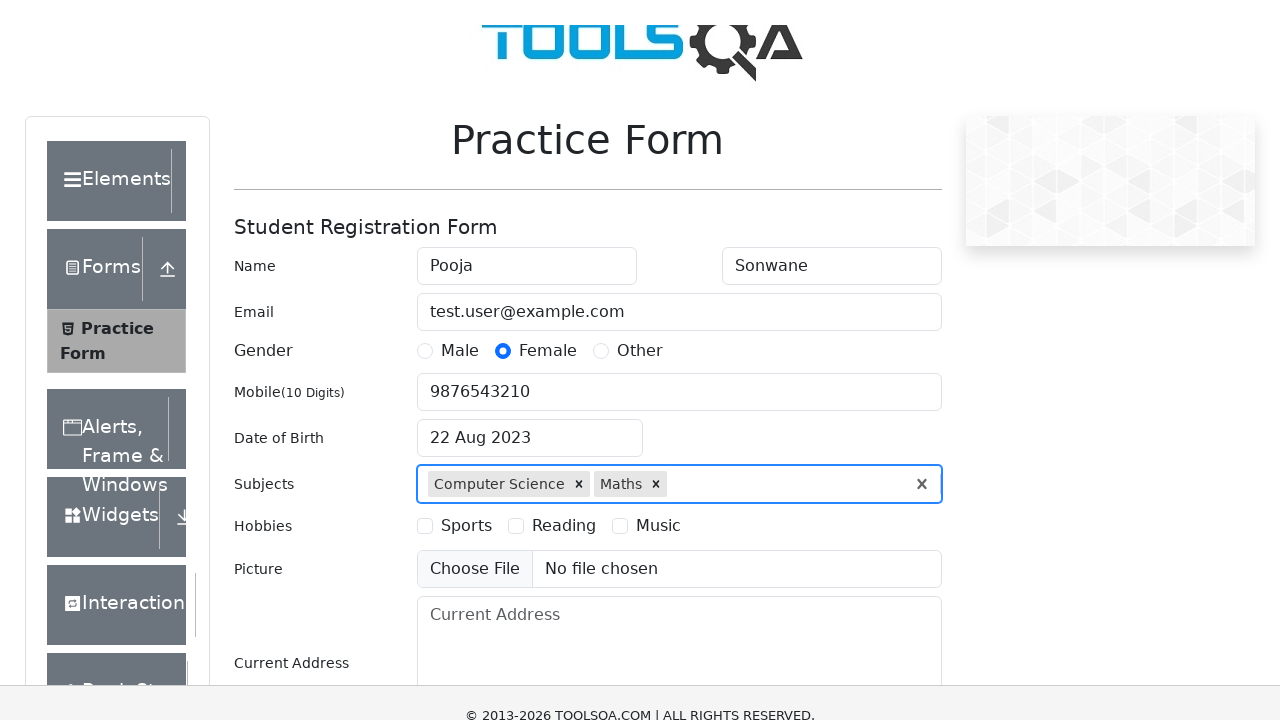

Selected Music as a hobby at (658, 206) on label[for='hobbies-checkbox-3']
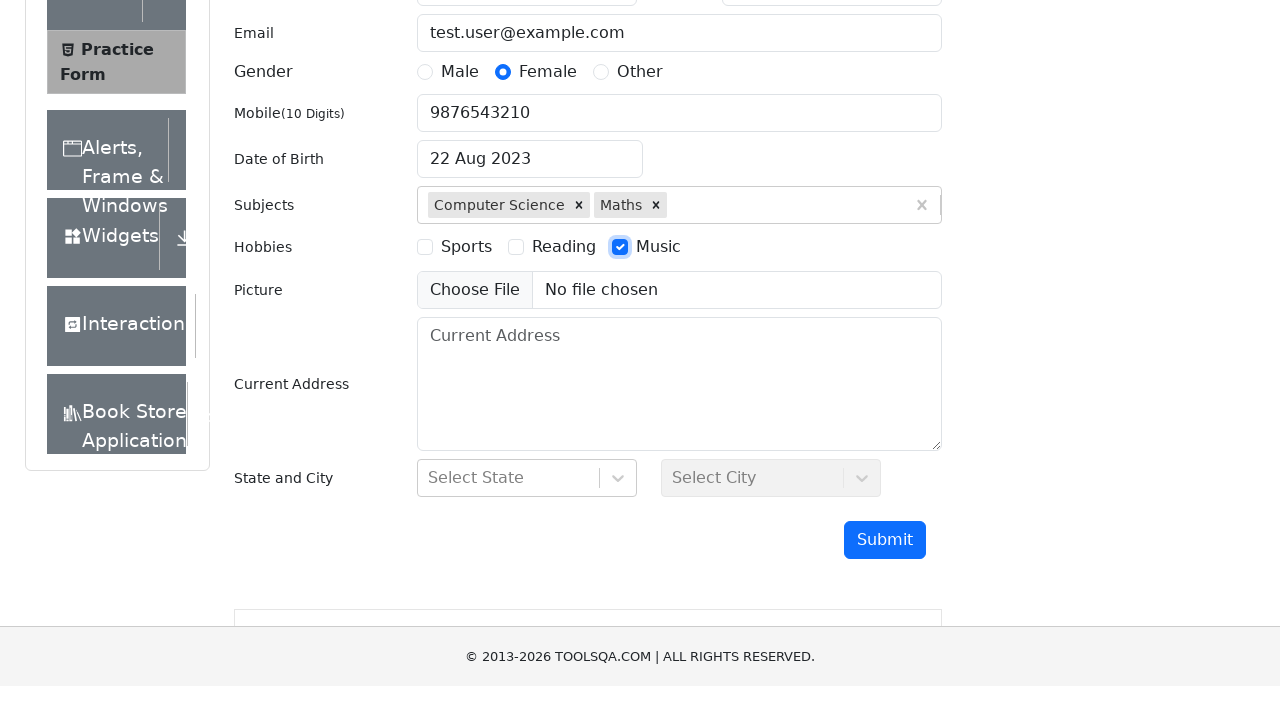

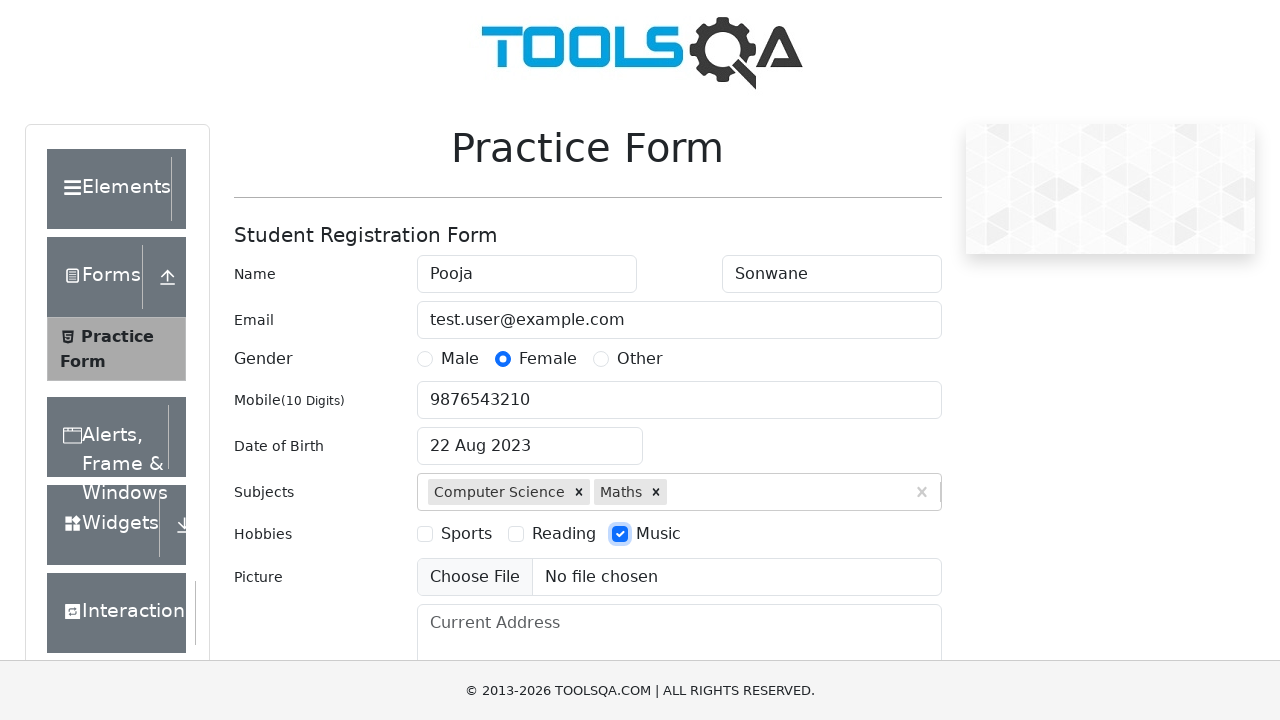